Tests clicking on a BMW element and waiting for a 6-series input option to become clickable on a webpage demonstrating present vs displayed elements

Starting URL: https://popageorgianvictor.github.io/PUBLISHED-WEBPAGES/present_vs_displayed

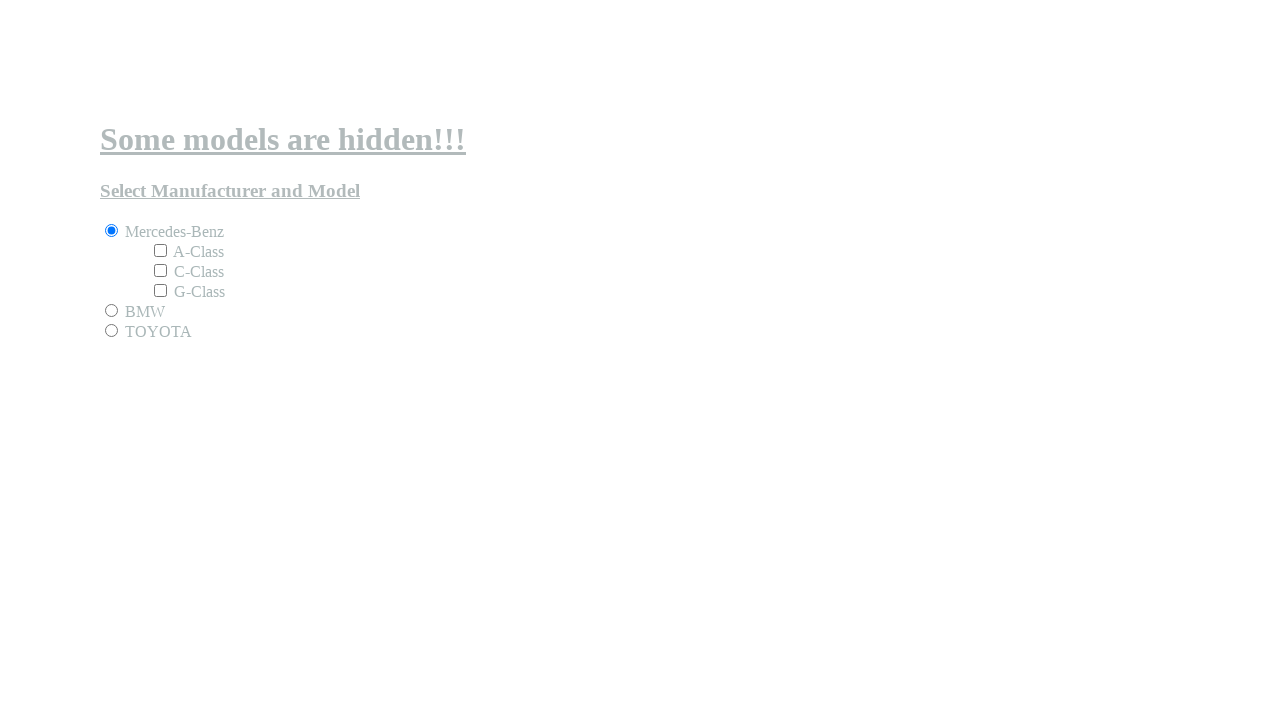

Navigated to present vs displayed test page
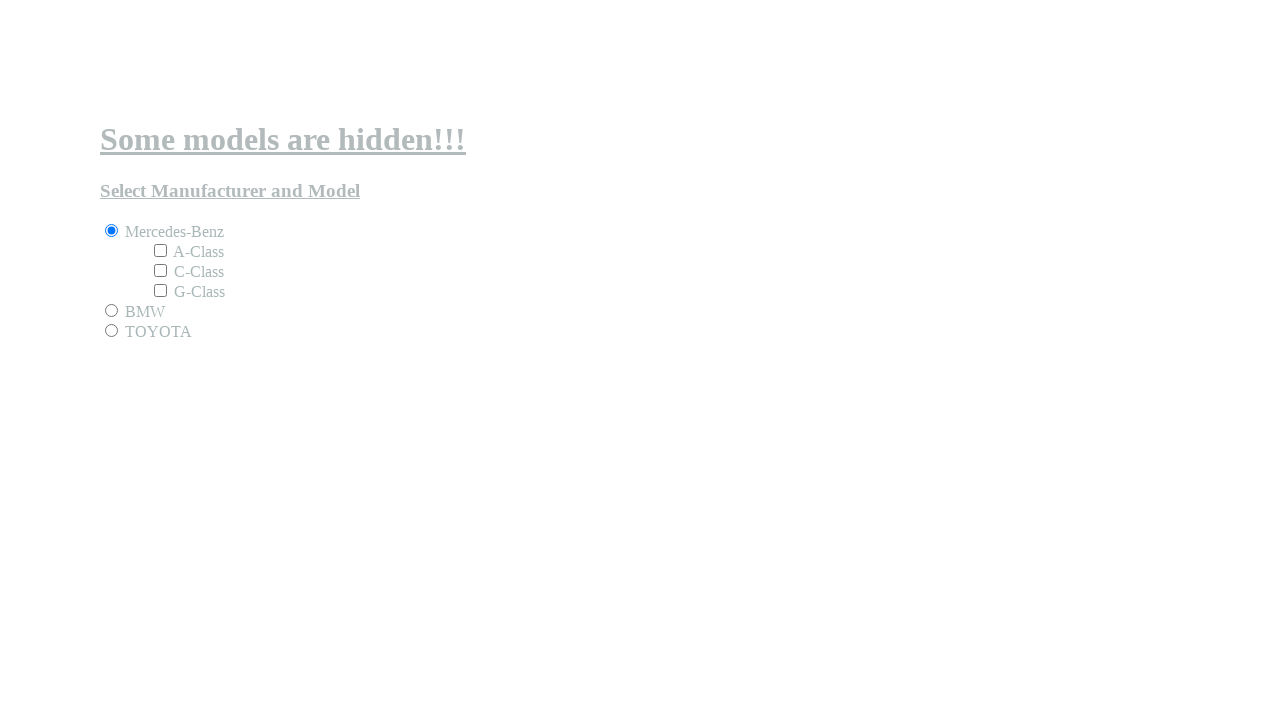

Clicked on BMW element at (112, 310) on #bmw
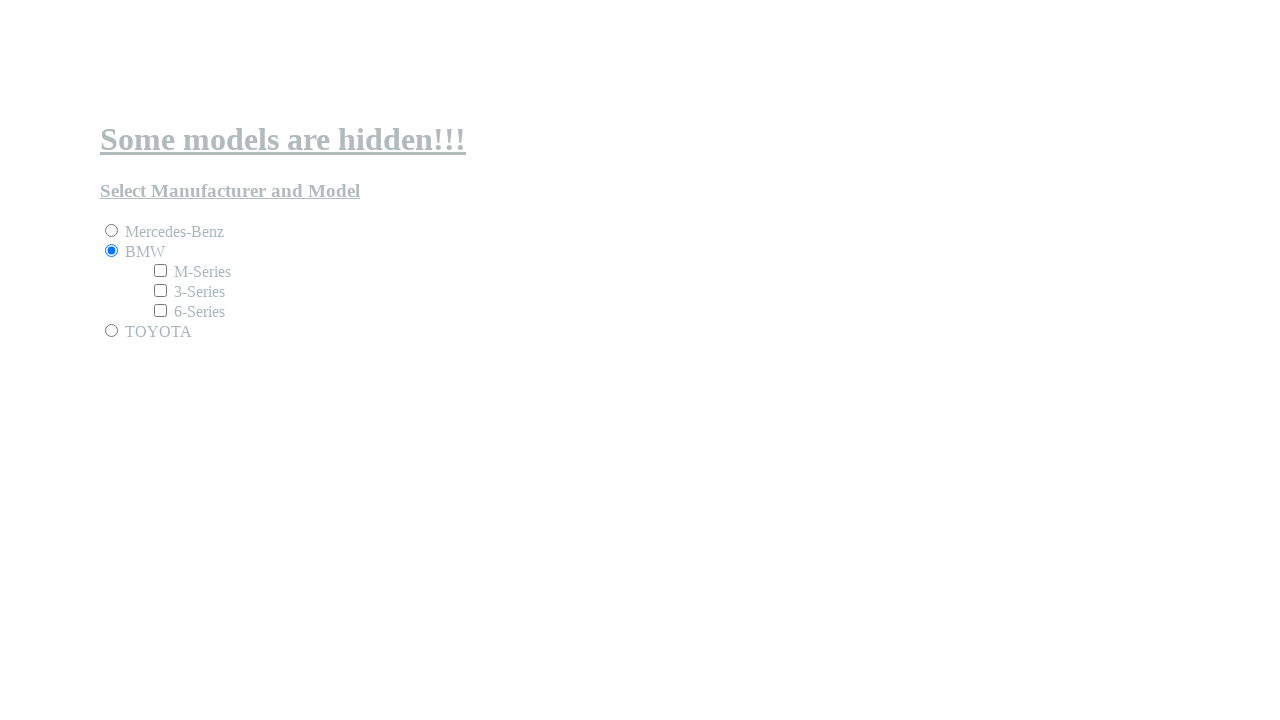

Waited for 6-series input option to become visible
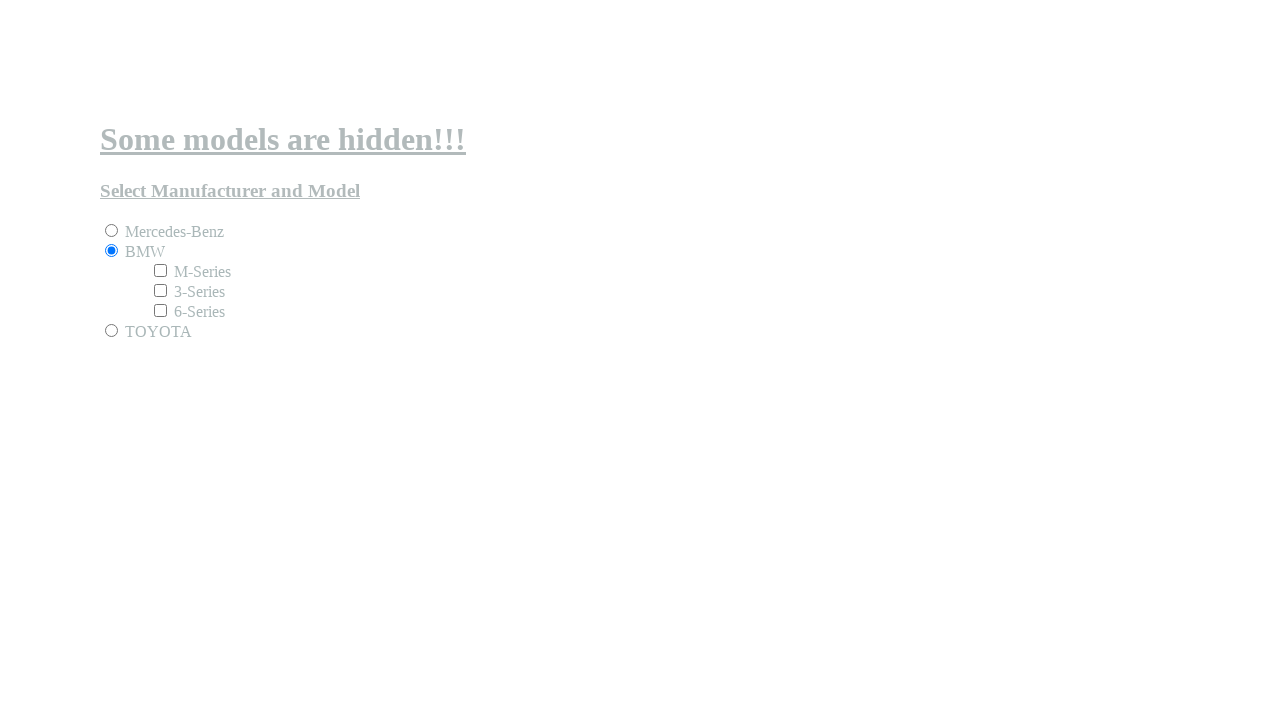

Clicked on 6-series input option at (160, 310) on input[value="6-series"]
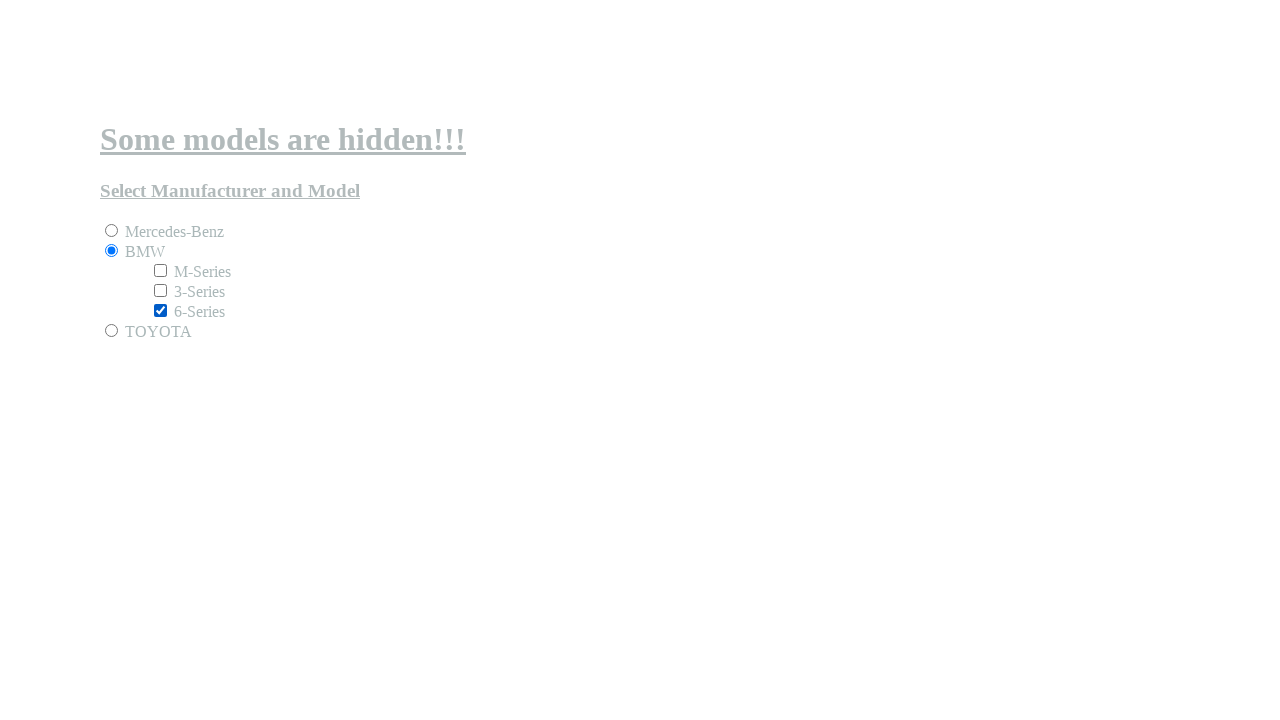

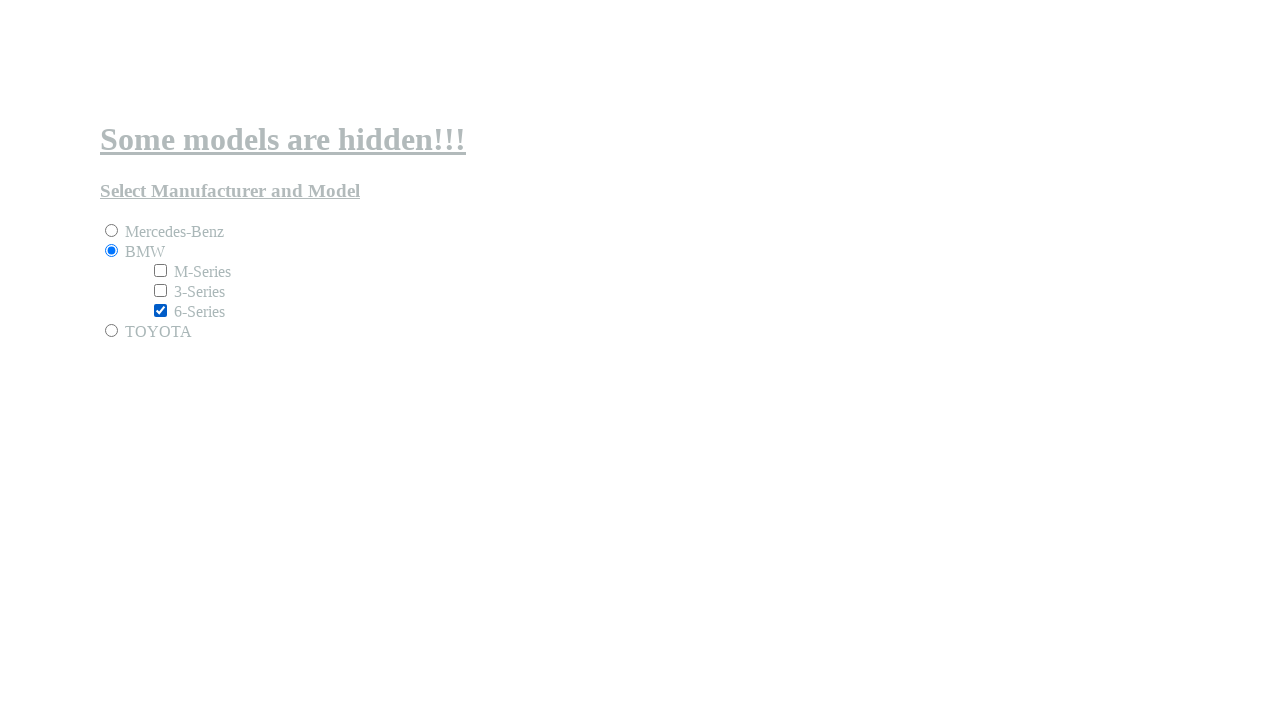